Tests keyboard key press functionality by sending Space and Left arrow keys to an input element and verifying the page displays the correct key pressed.

Starting URL: http://the-internet.herokuapp.com/key_presses

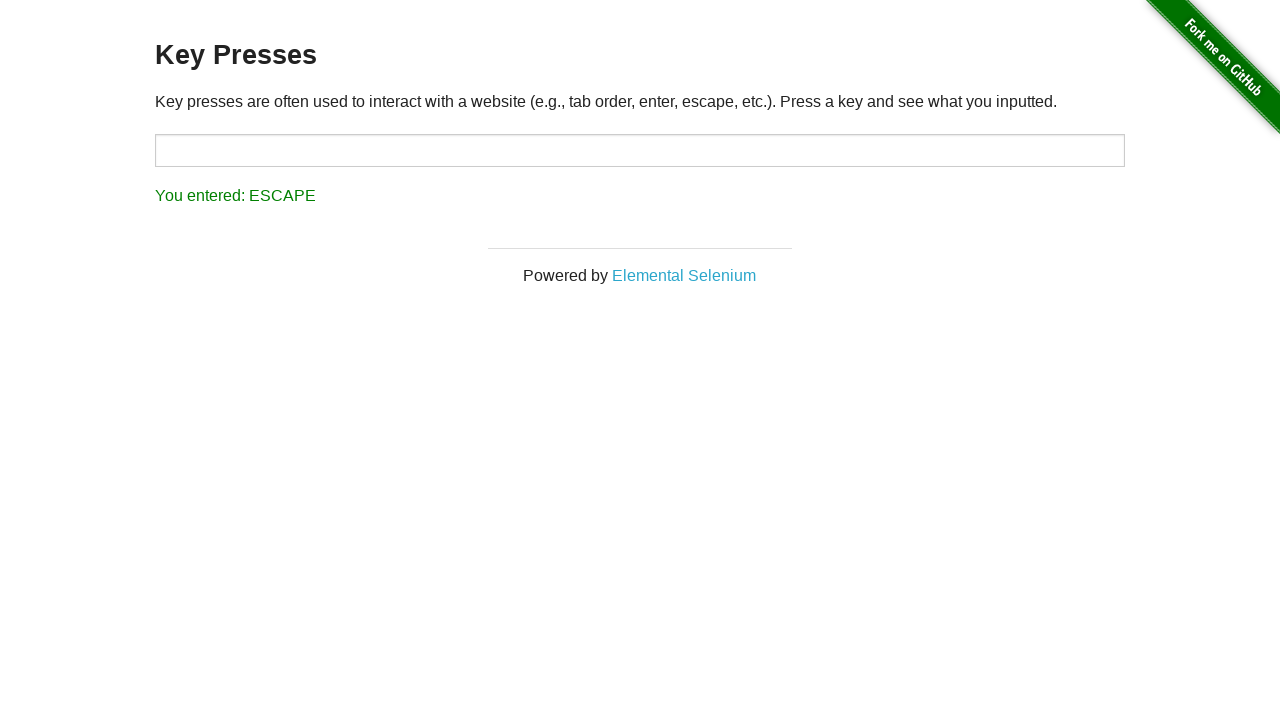

Pressed Space key on target input element on #target
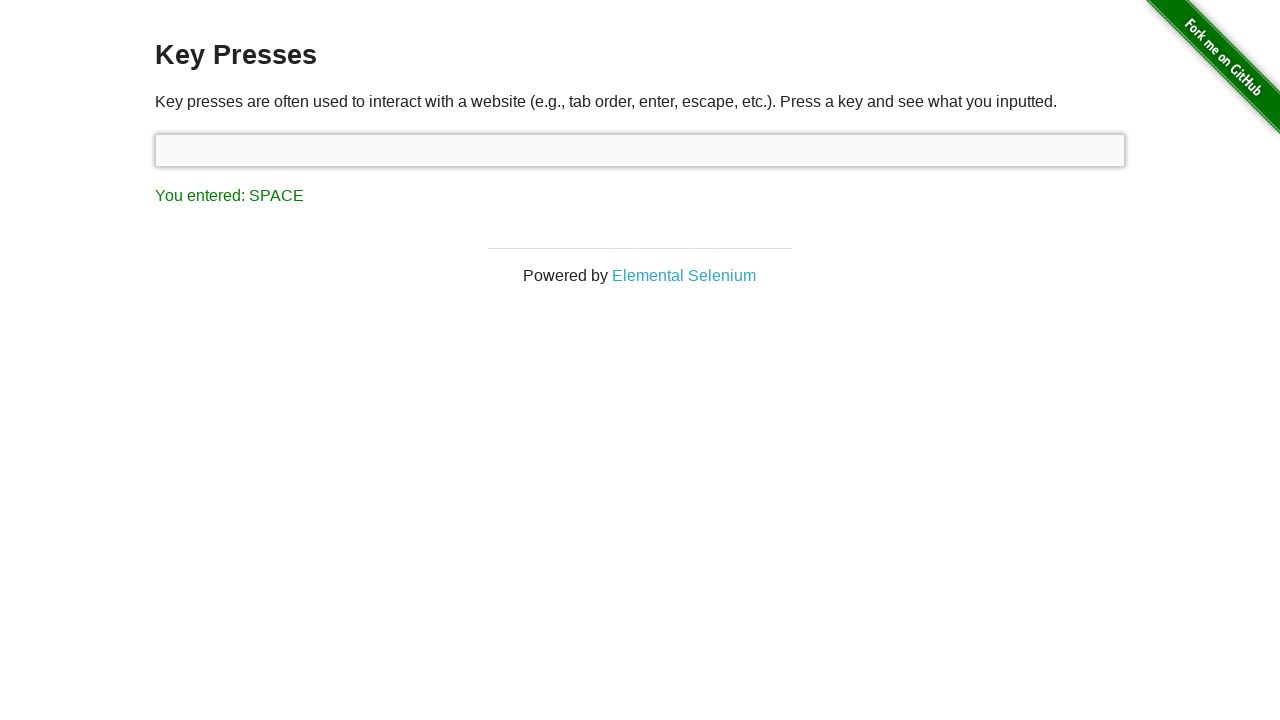

Result element loaded after Space key press
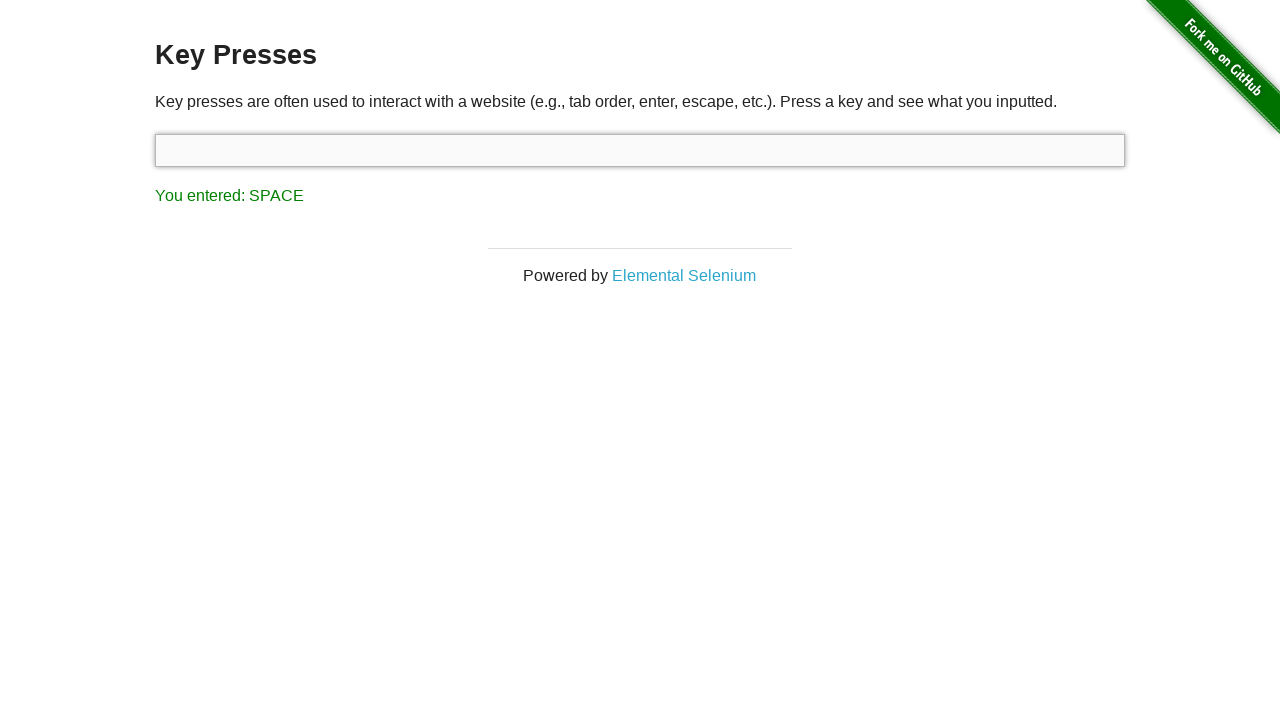

Verified page displays 'You entered: SPACE'
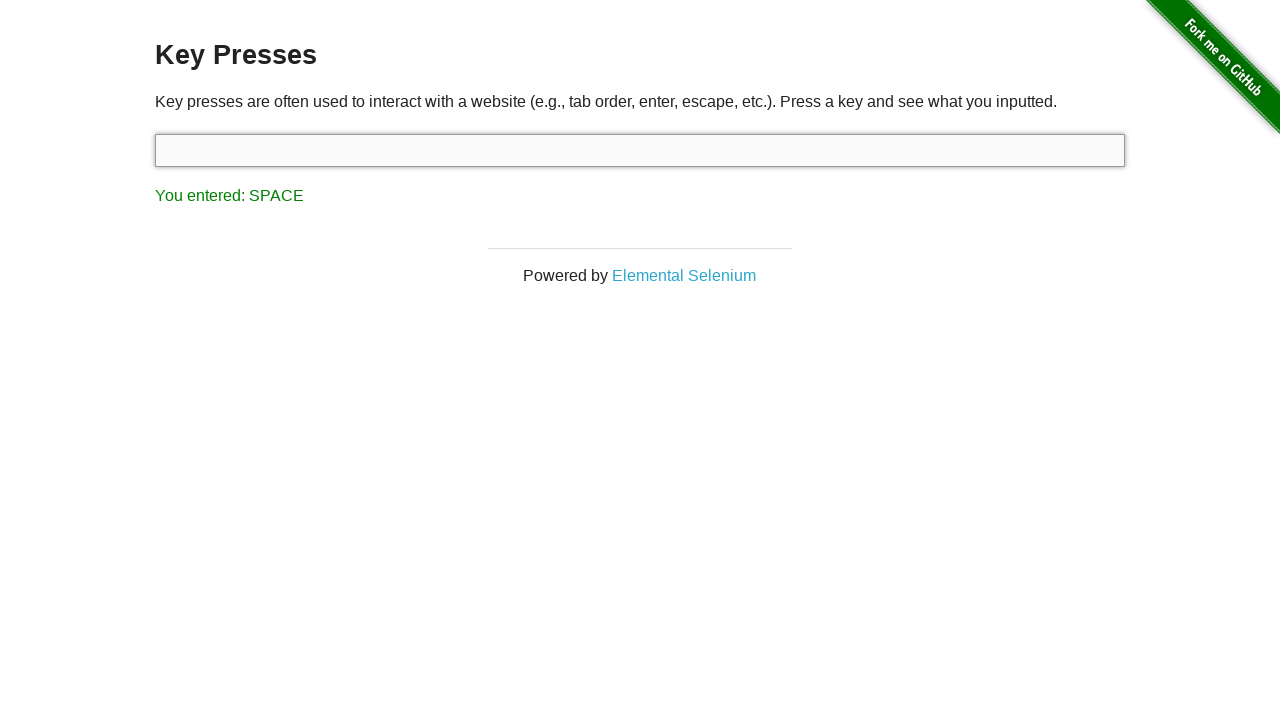

Pressed Left arrow key using keyboard
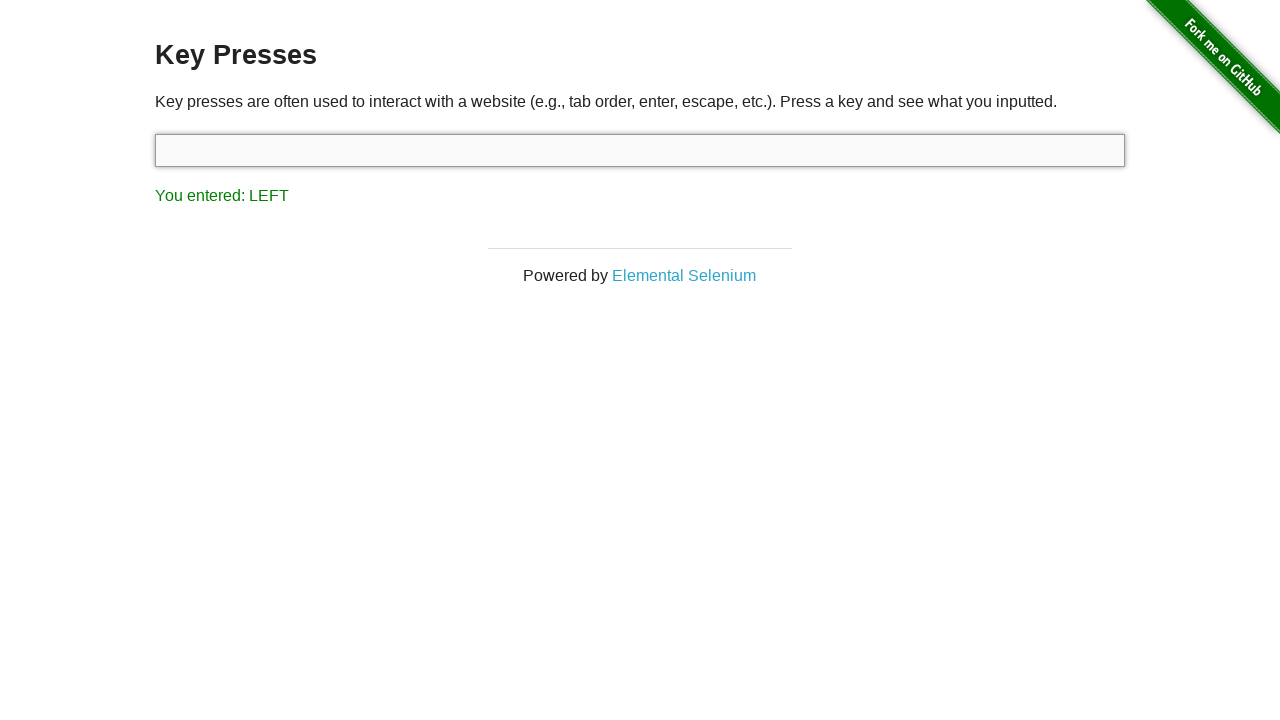

Verified page displays 'You entered: LEFT'
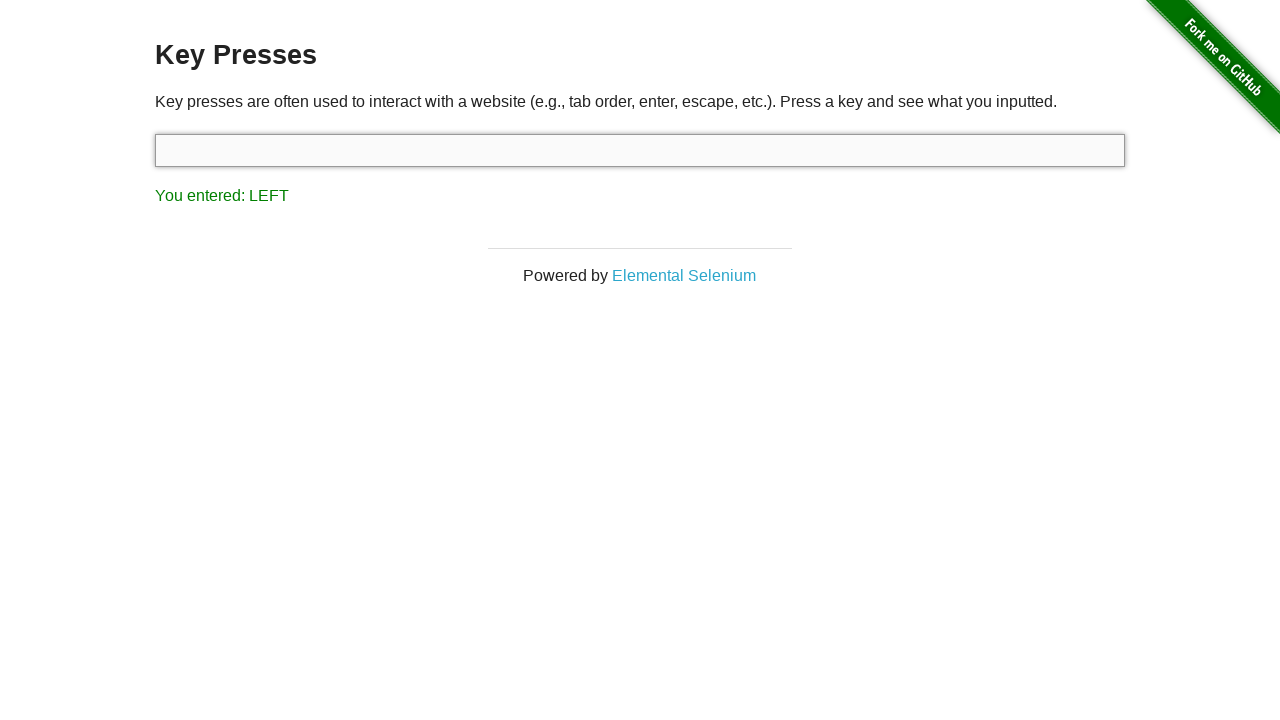

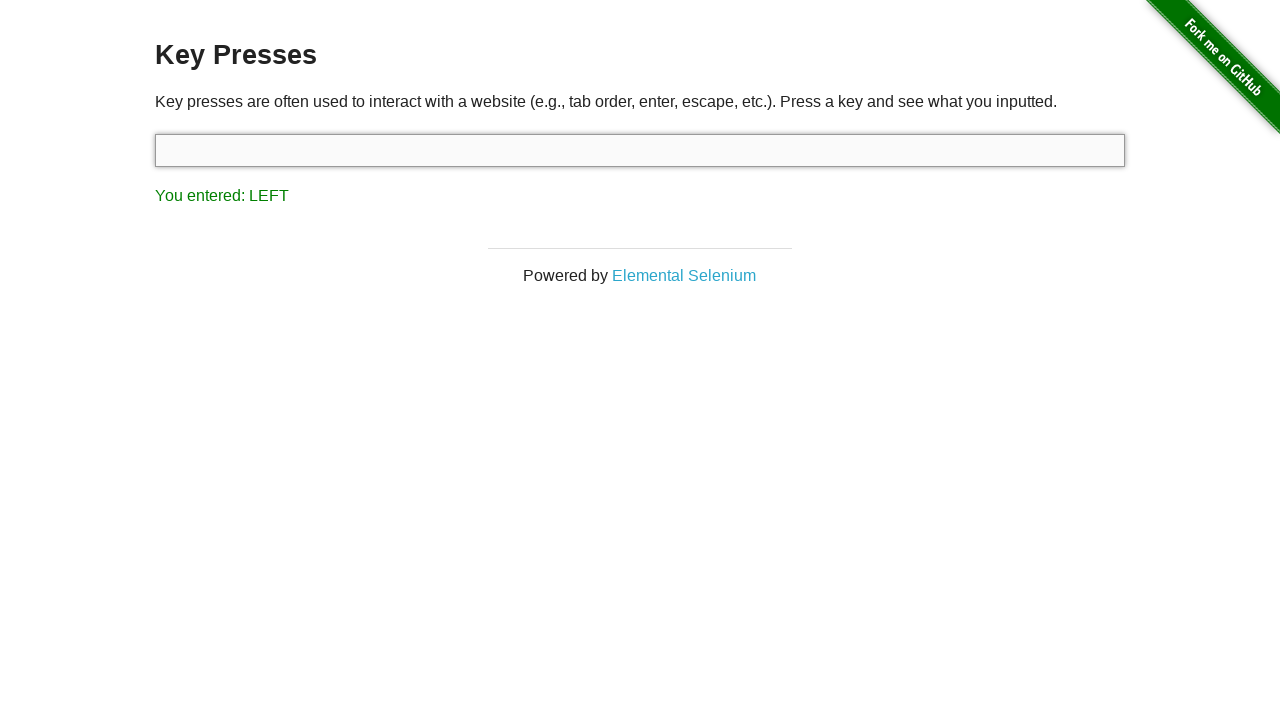